Tests clicking "Return to main" button in catalog authentication modal

Starting URL: https://moigektar.ru/catalogue/?__counters=1

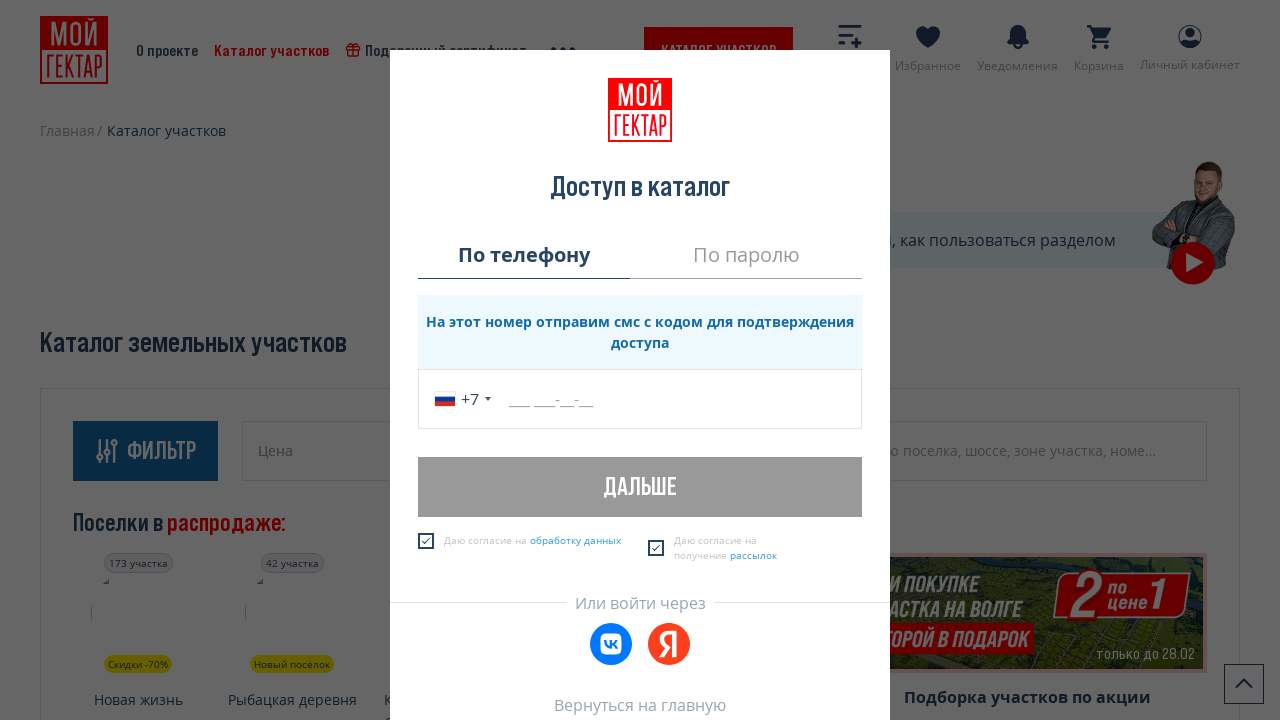

Navigated to catalog page
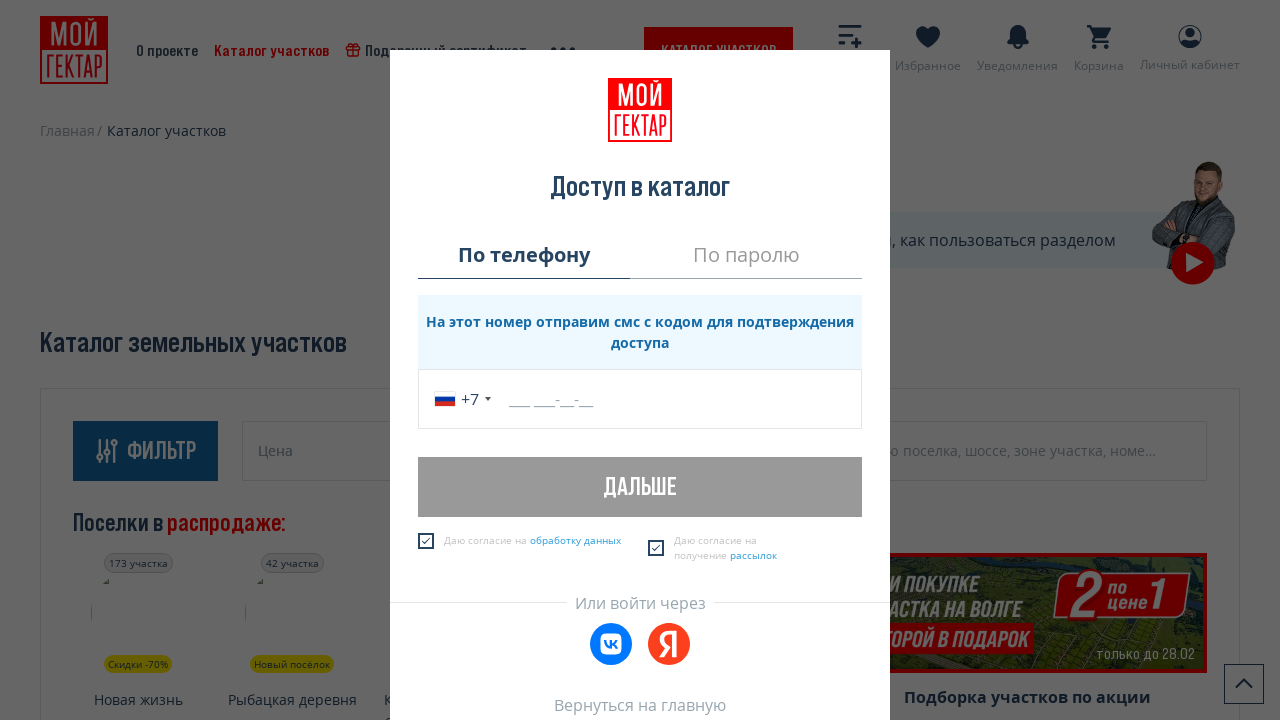

Clicked 'Return to main' button in catalog authentication modal at (640, 705) on xpath=//*[text()[contains(., "Вернуться на главную")]]
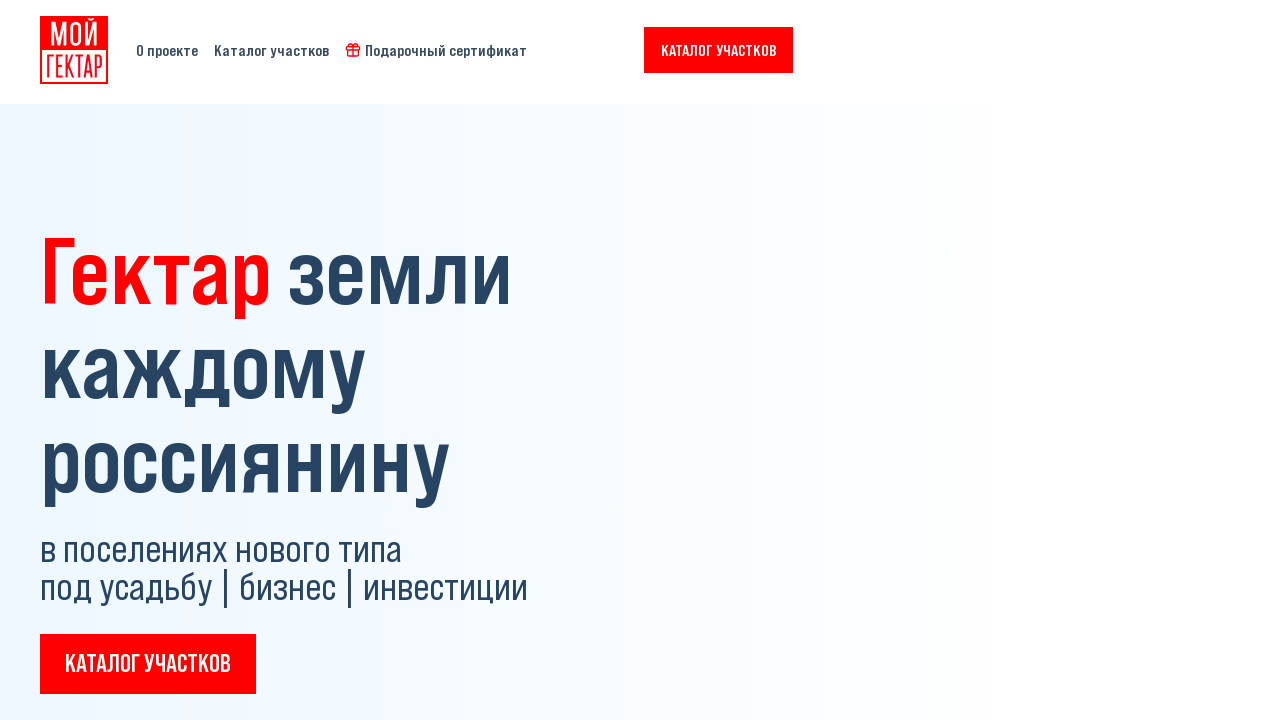

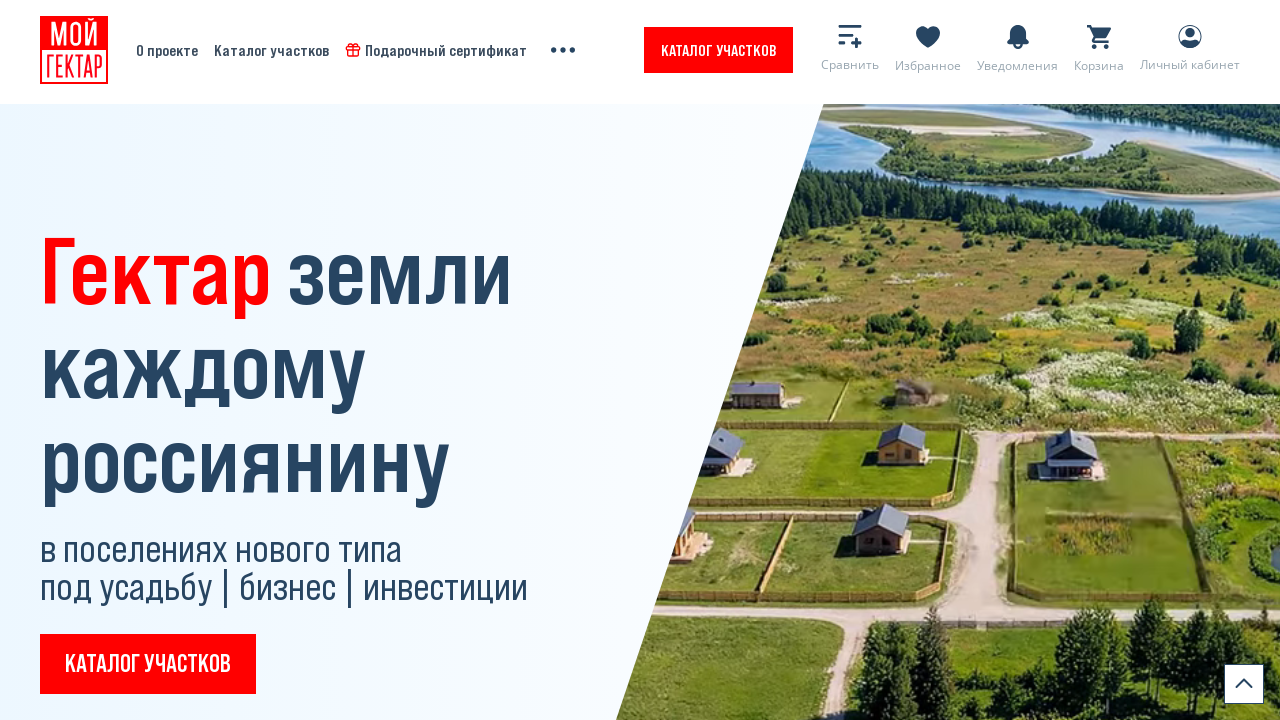